Tests that todo data persists after page reload, including completed state.

Starting URL: https://demo.playwright.dev/todomvc

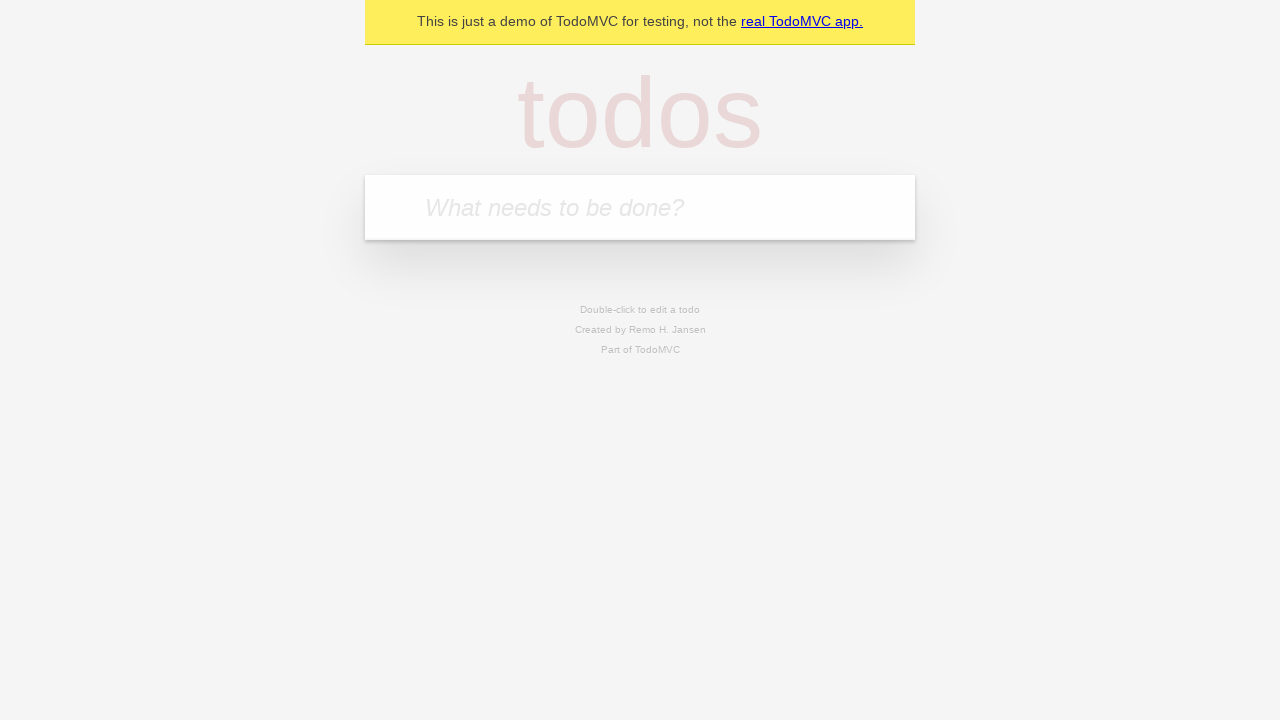

Filled todo input with 'buy some cheese' on internal:attr=[placeholder="What needs to be done?"i]
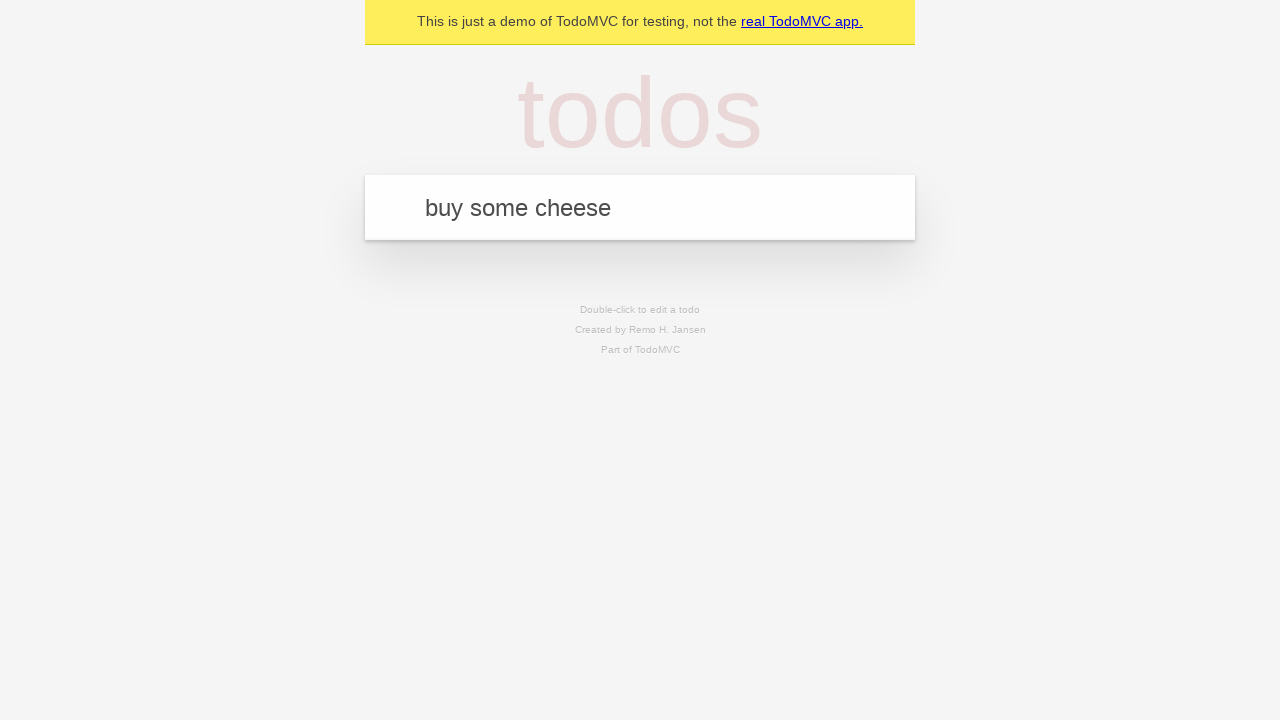

Pressed Enter to create first todo item on internal:attr=[placeholder="What needs to be done?"i]
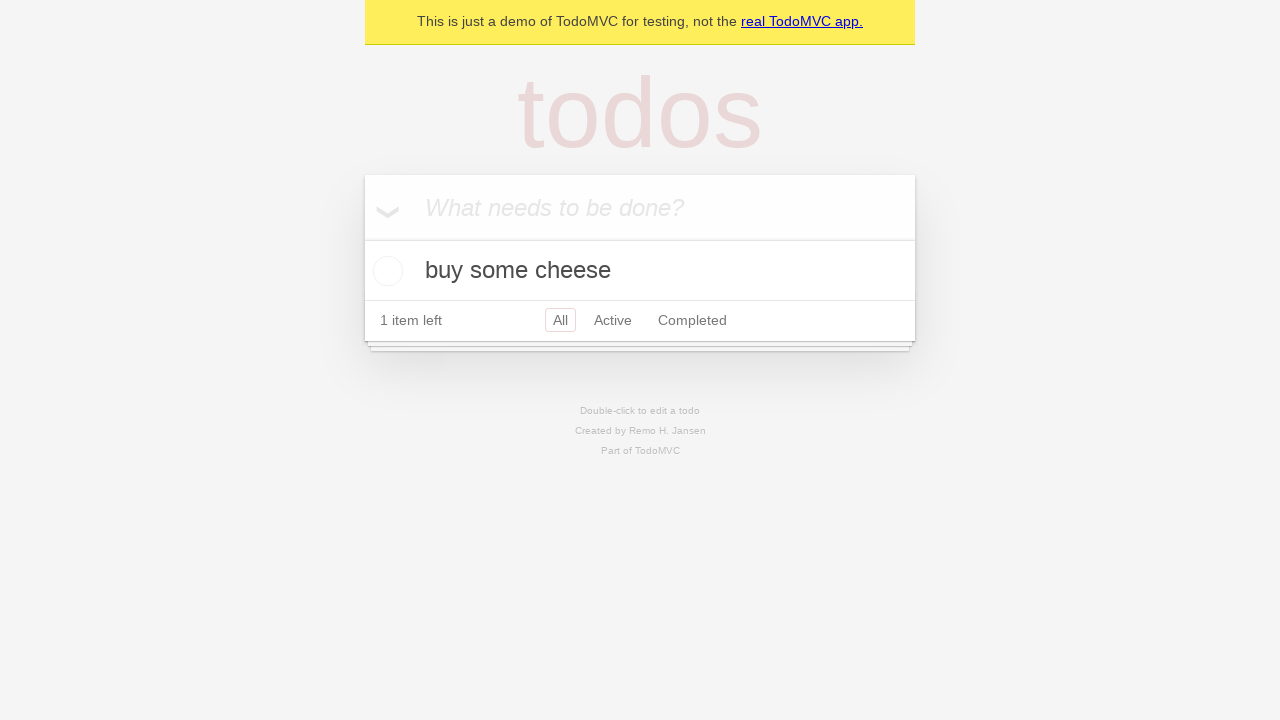

Filled todo input with 'feed the cat' on internal:attr=[placeholder="What needs to be done?"i]
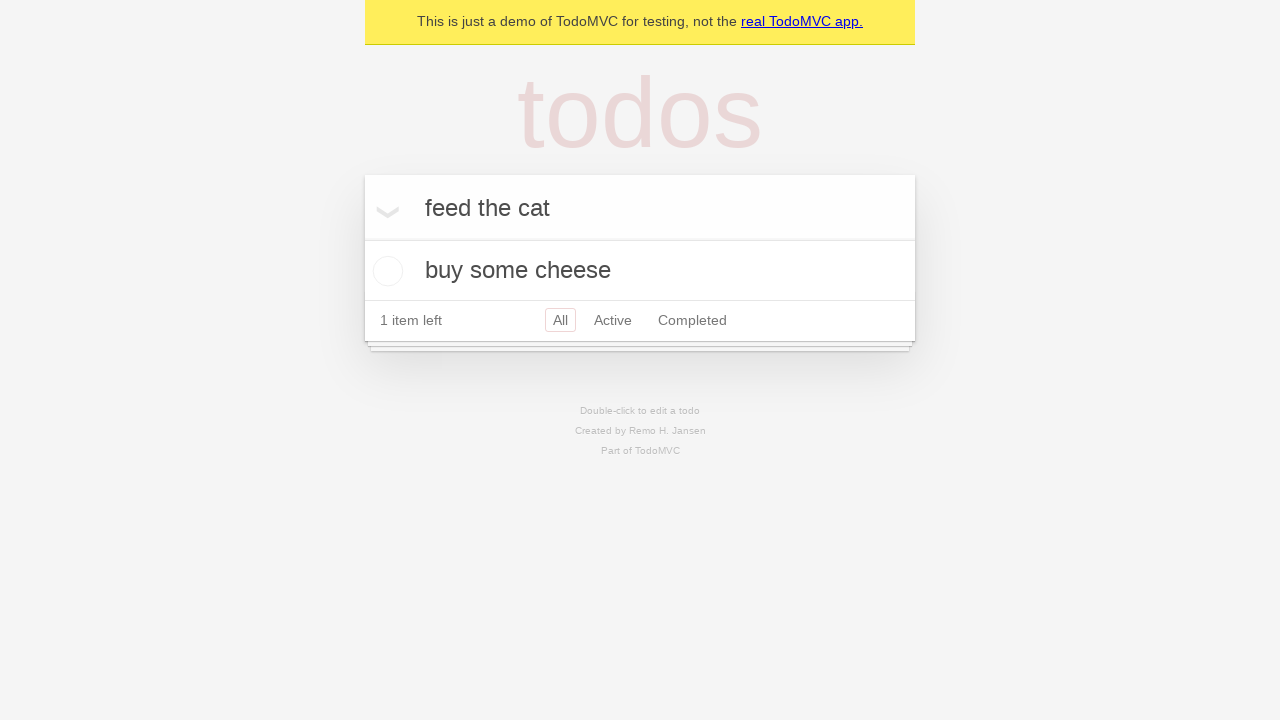

Pressed Enter to create second todo item on internal:attr=[placeholder="What needs to be done?"i]
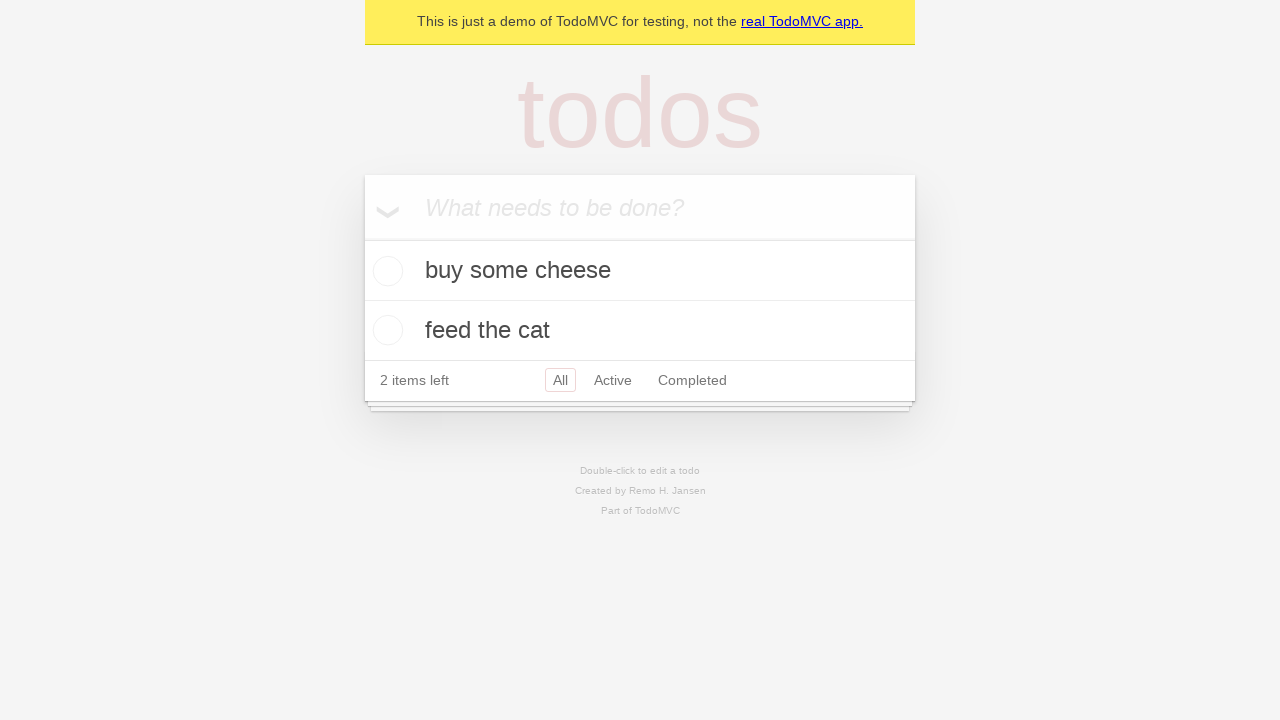

Checked checkbox for first todo item at (385, 271) on internal:testid=[data-testid="todo-item"s] >> nth=0 >> internal:role=checkbox
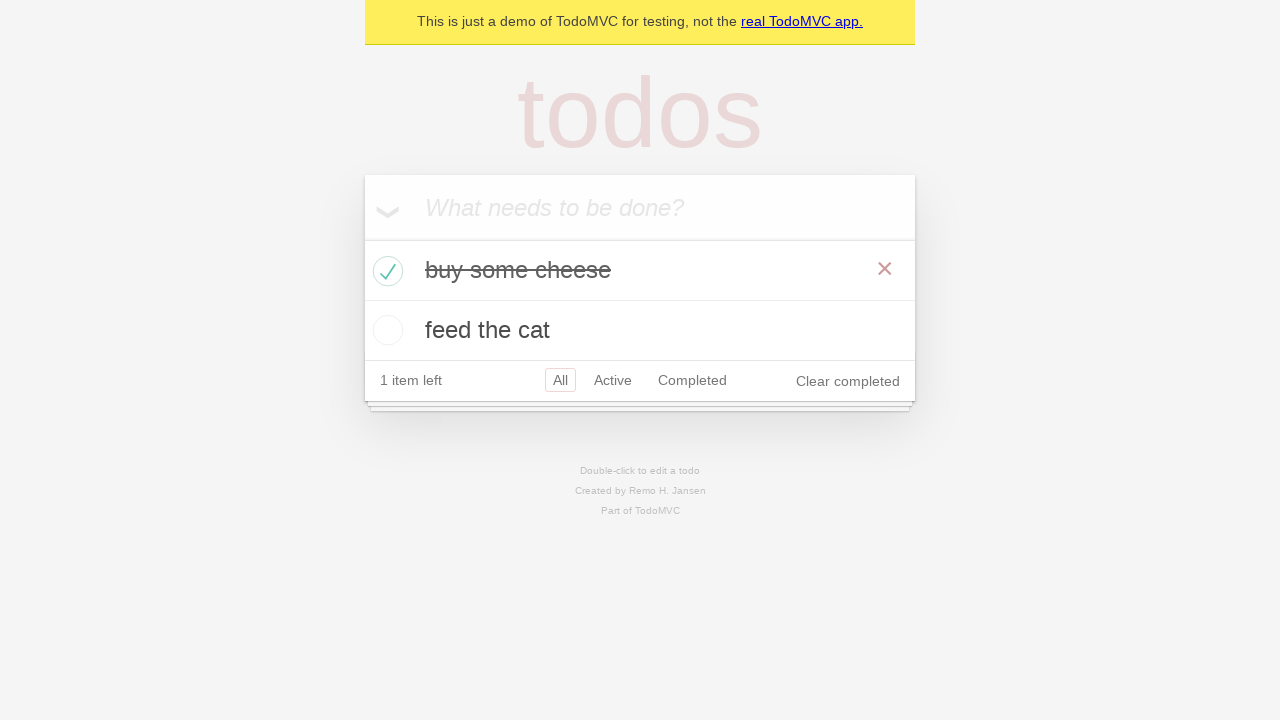

Reloaded page to verify data persistence
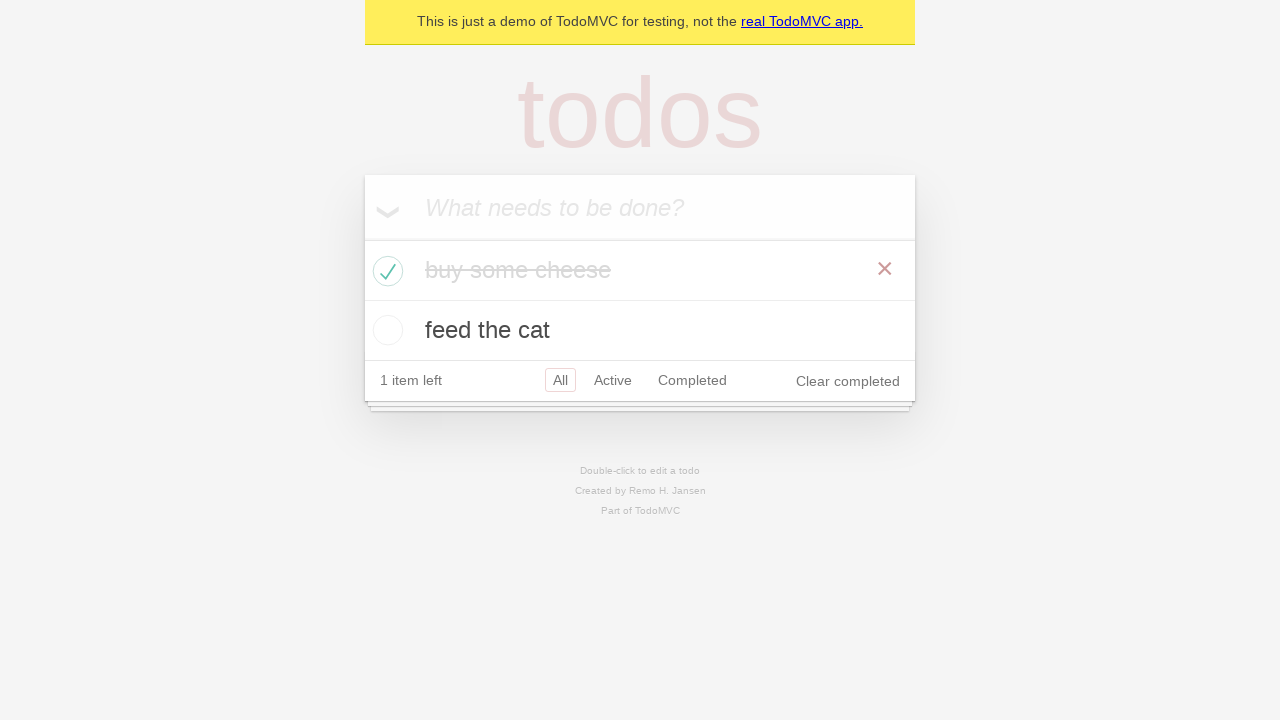

Todo items loaded after page reload
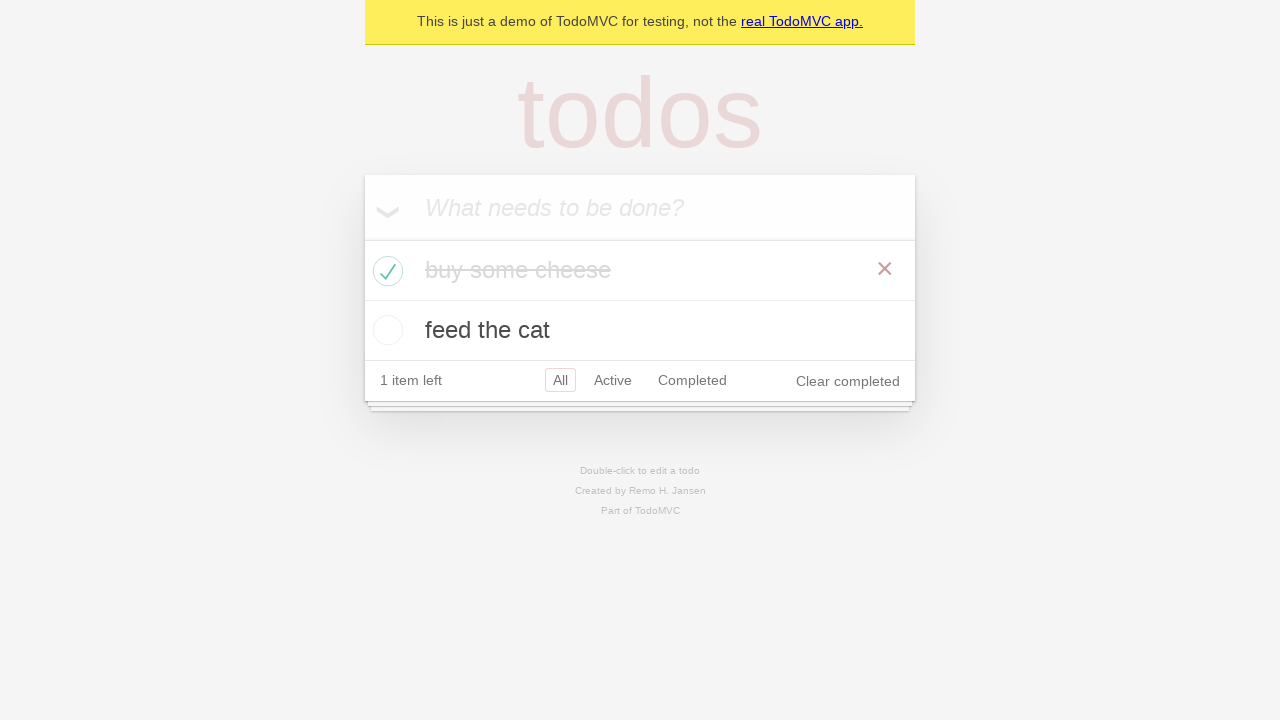

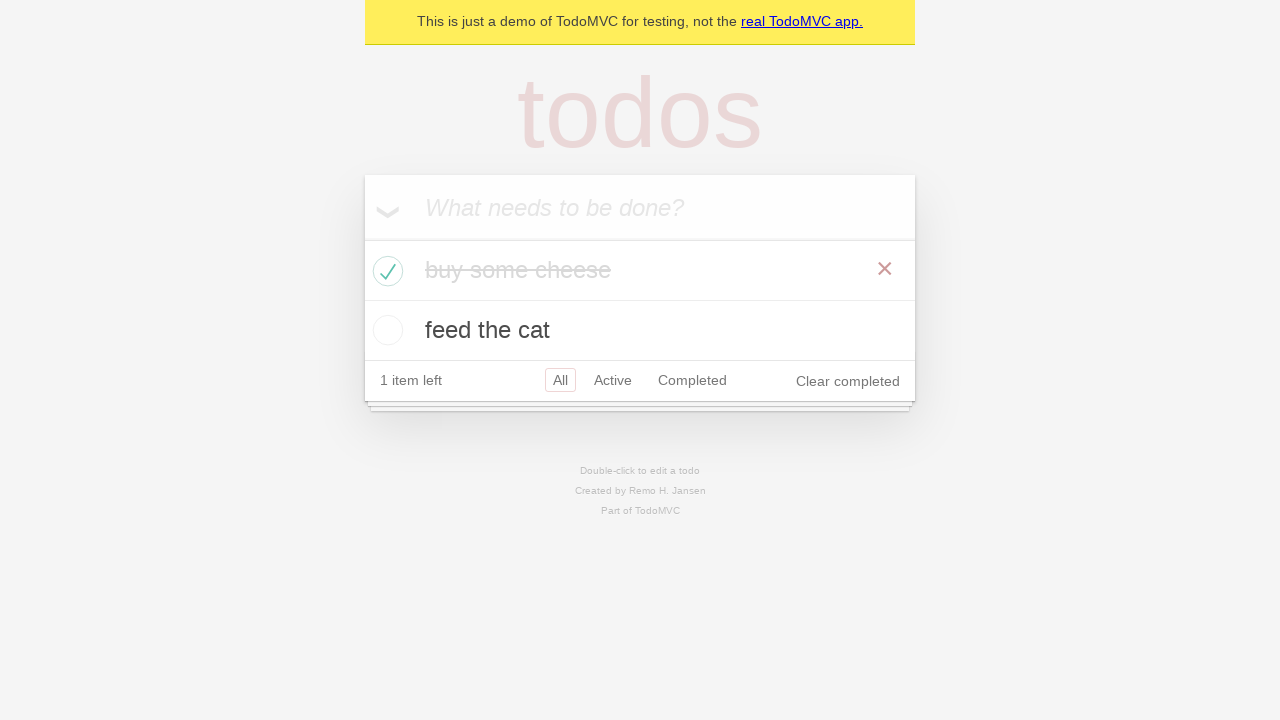